Tests window handling by clicking a link that opens a new window, verifying content in both windows, and switching between them

Starting URL: https://the-internet.herokuapp.com/windows

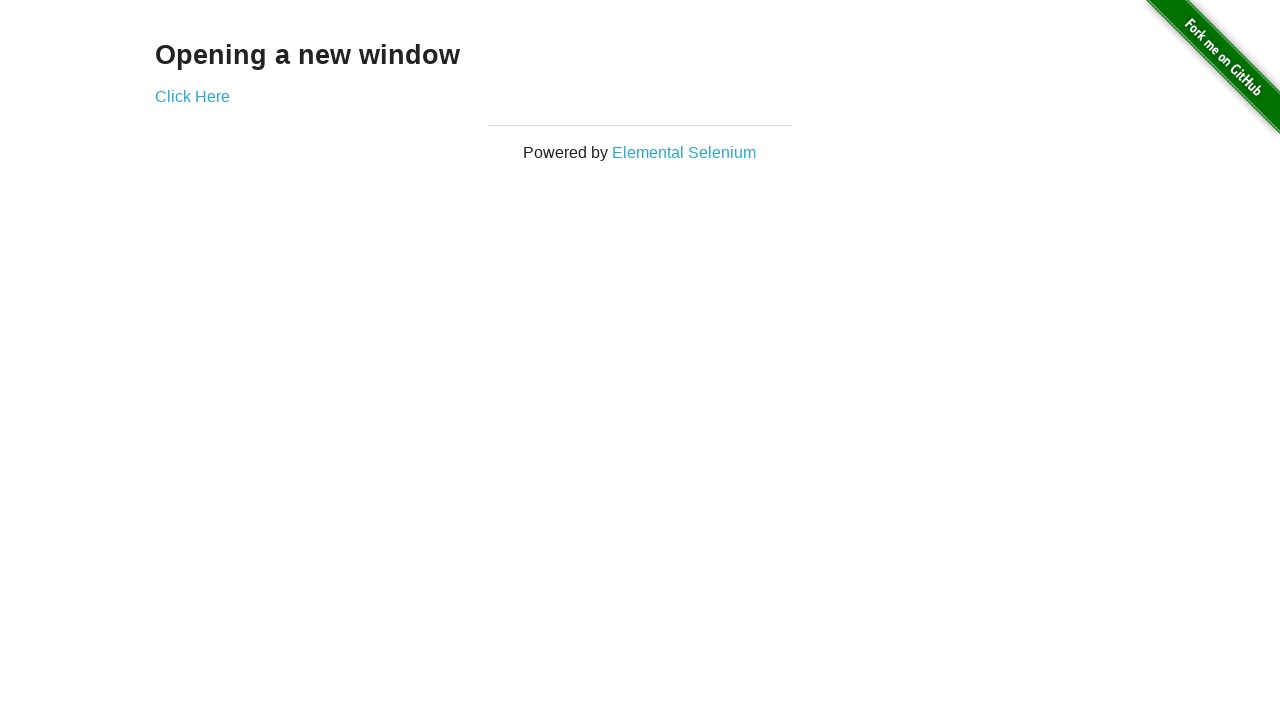

Verified initial page h3 element is visible
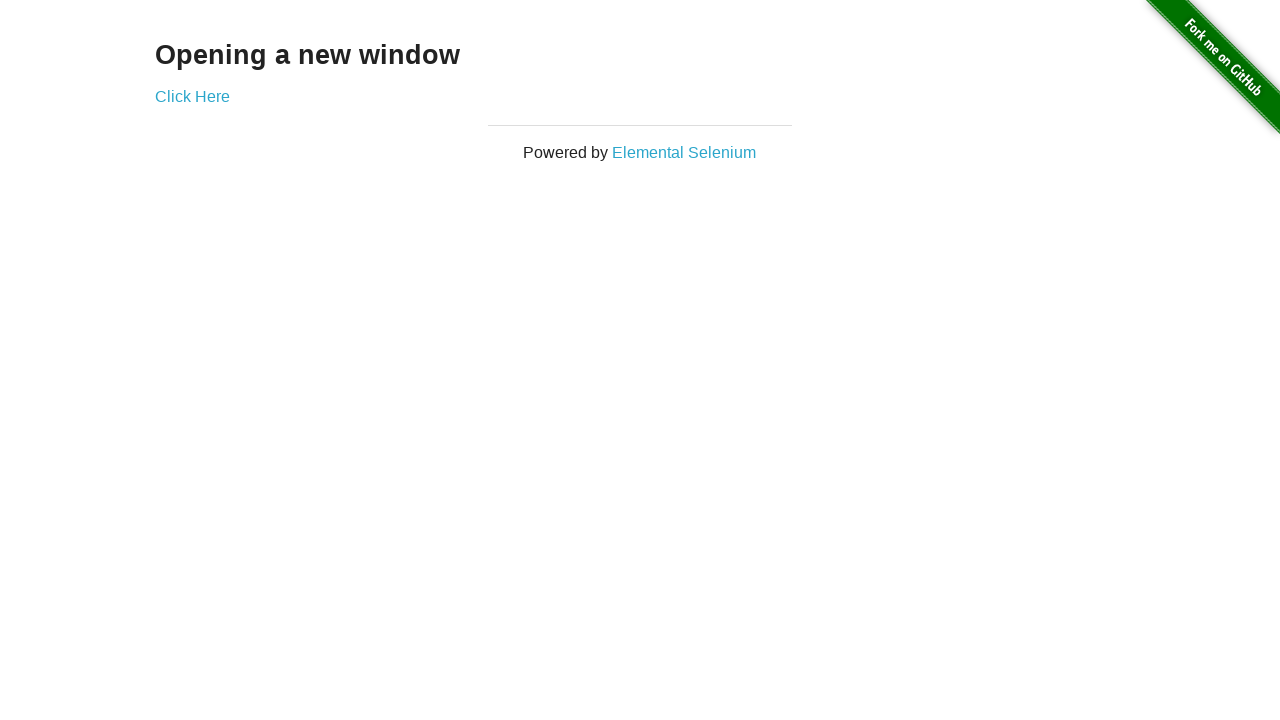

Verified page title contains 'The Internet'
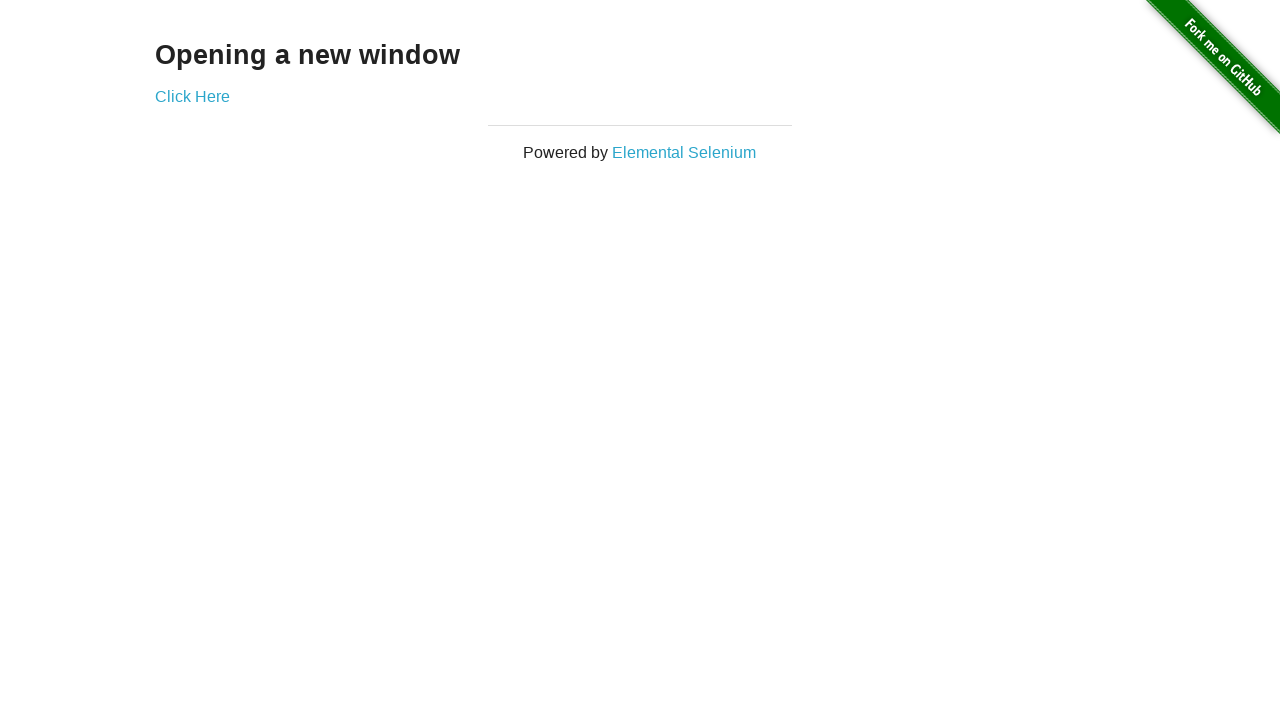

Clicked 'Click Here' link to open new window at (192, 96) on text='Click Here'
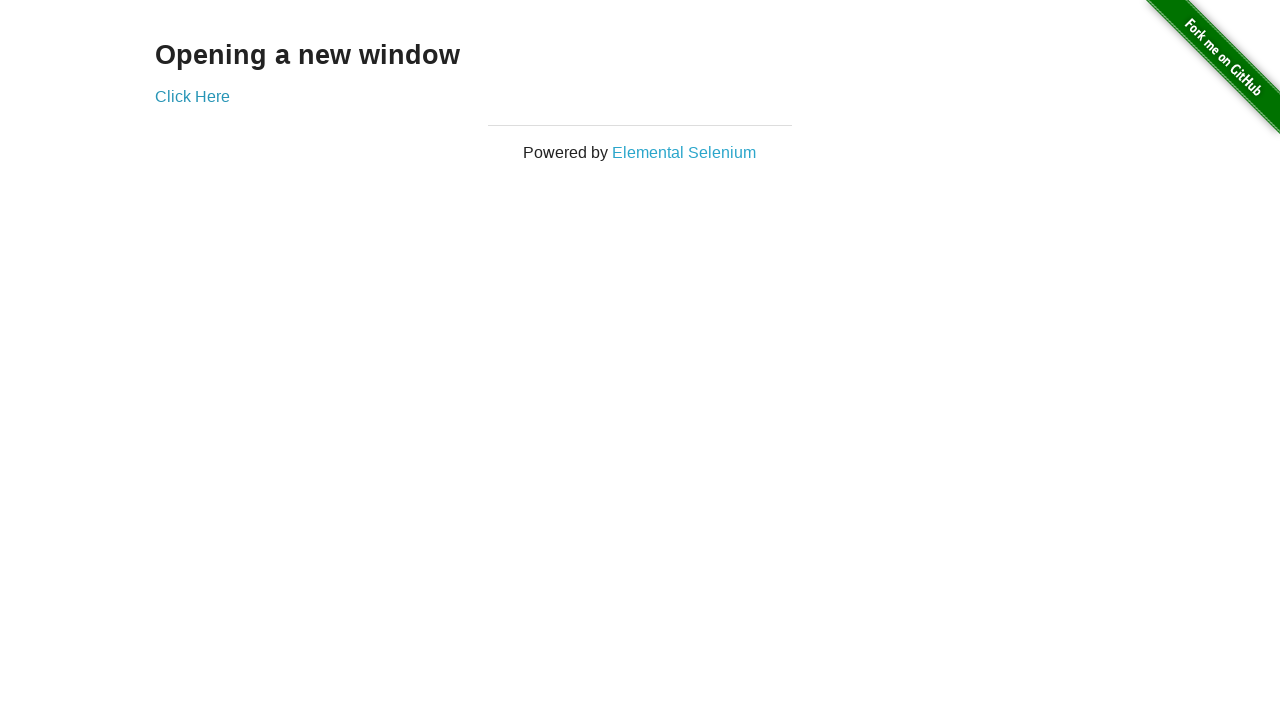

New popup window opened and captured
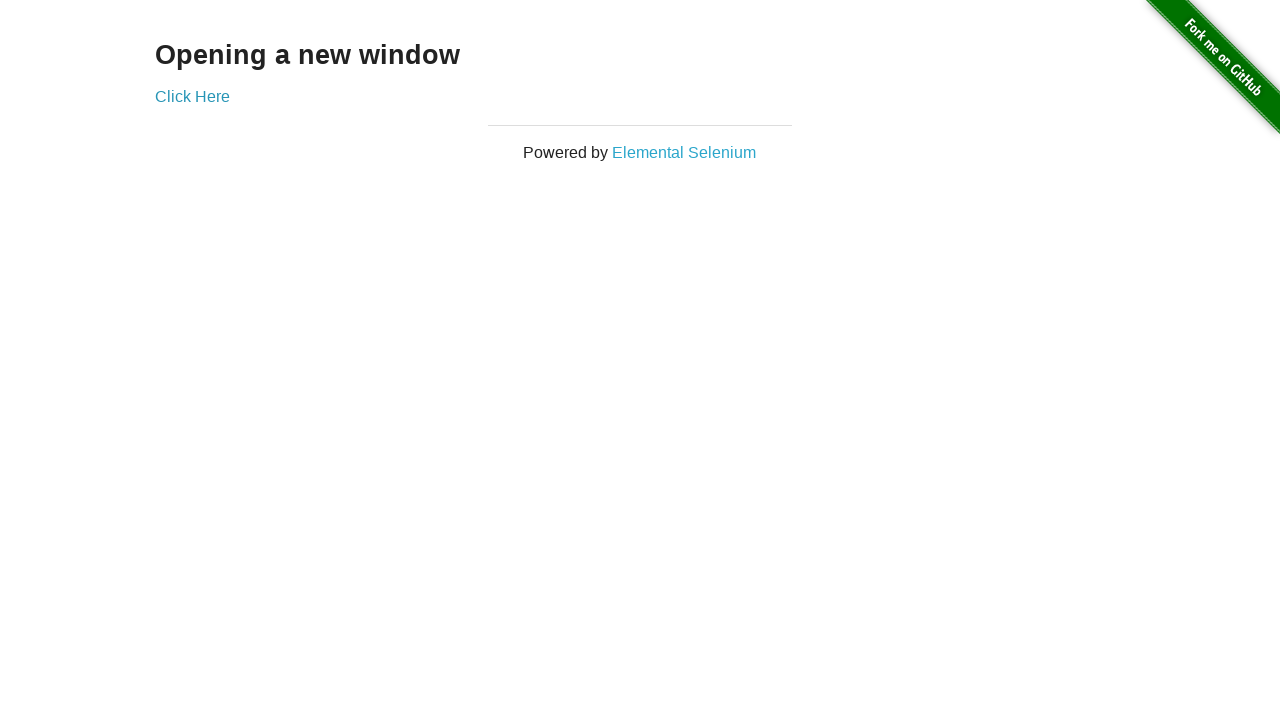

Verified new window title is 'New Window'
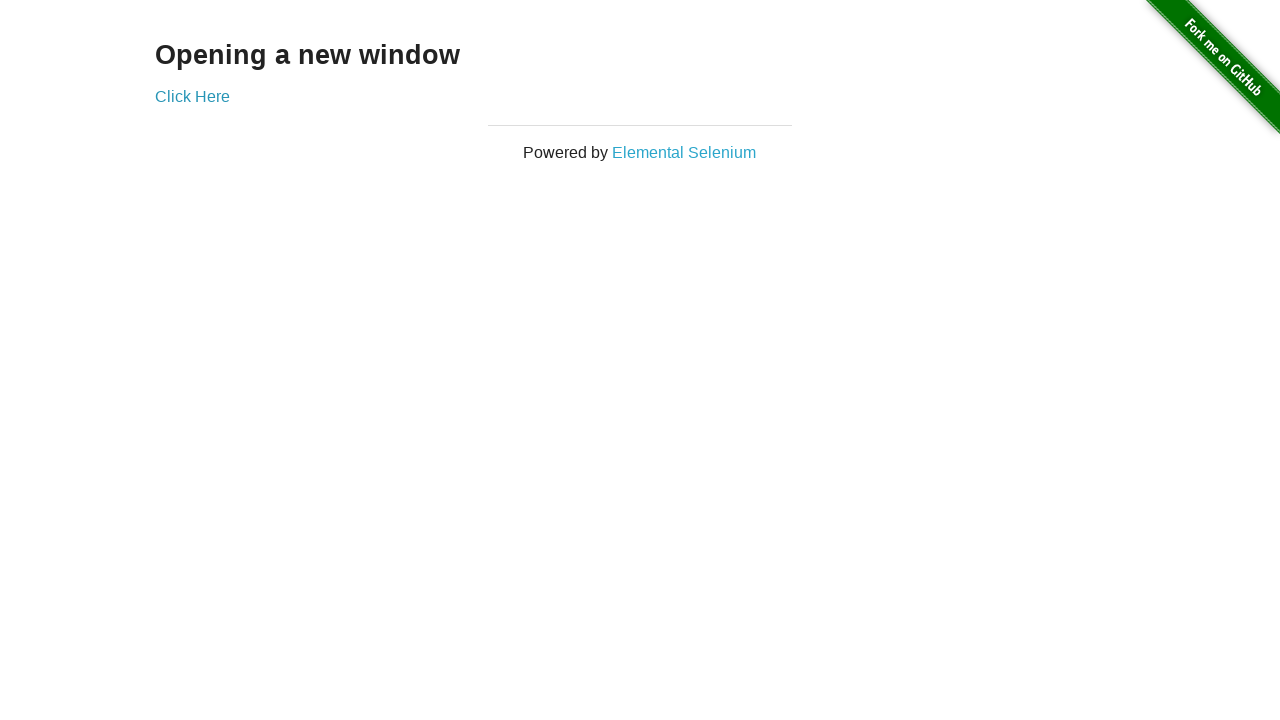

Verified new window h3 element is visible
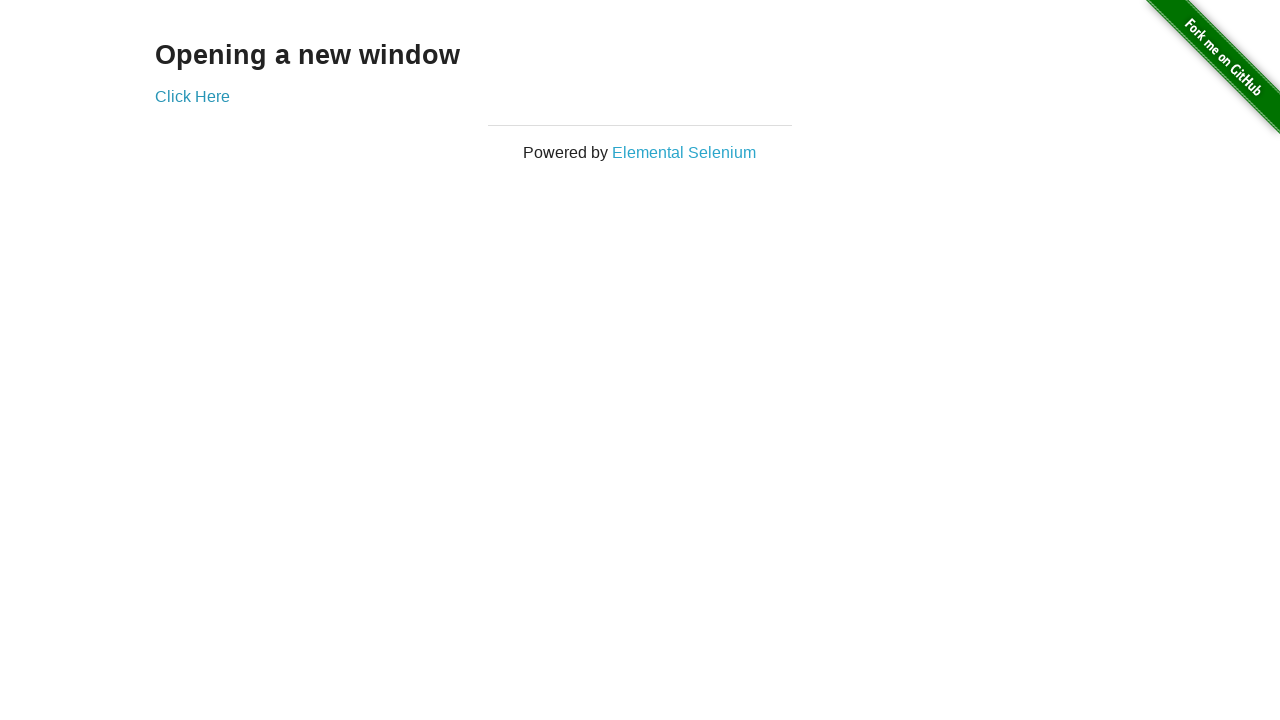

Verified main window title still contains 'The Internet'
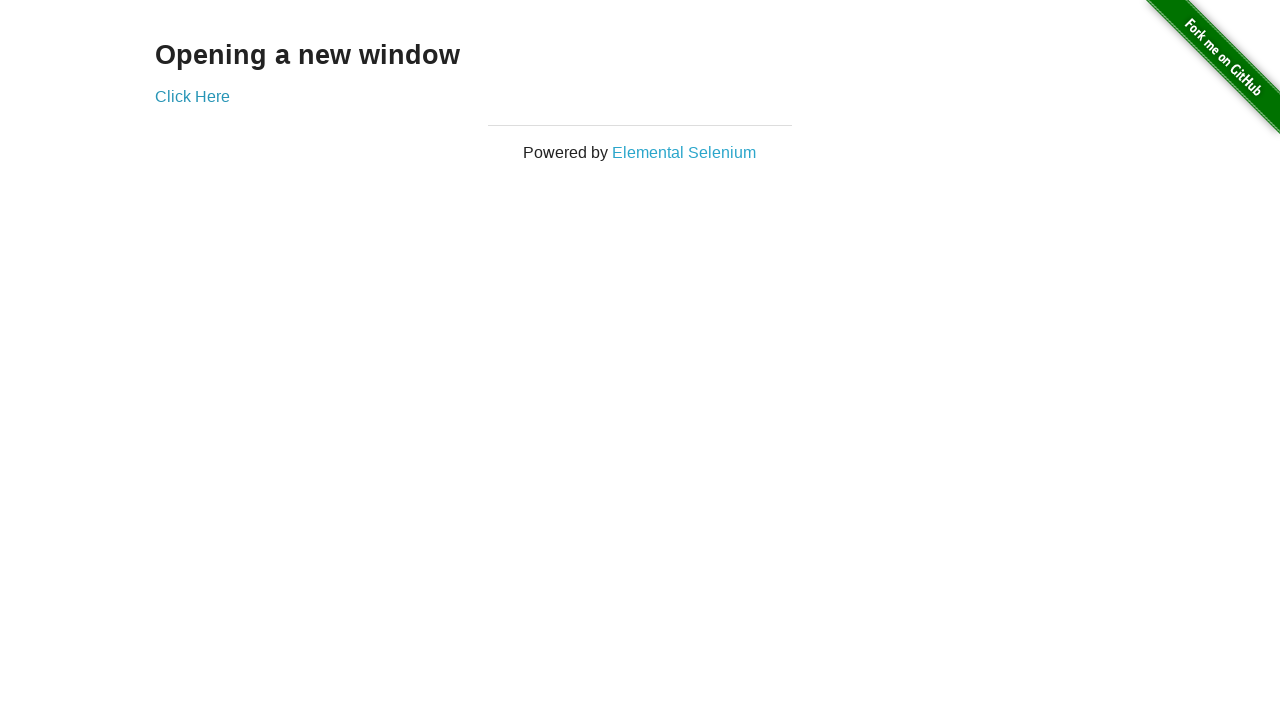

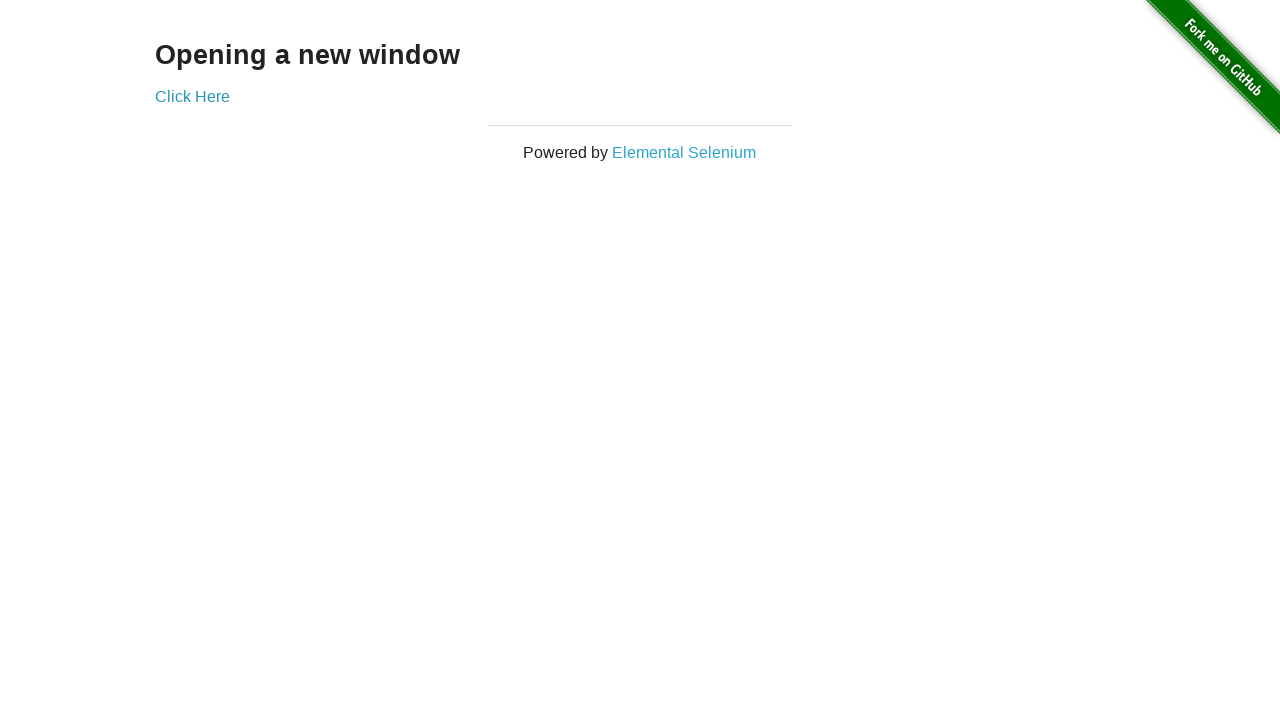